Navigates to the Star Tech website and retrieves the page title

Starting URL: https://www.startech.com.bd/

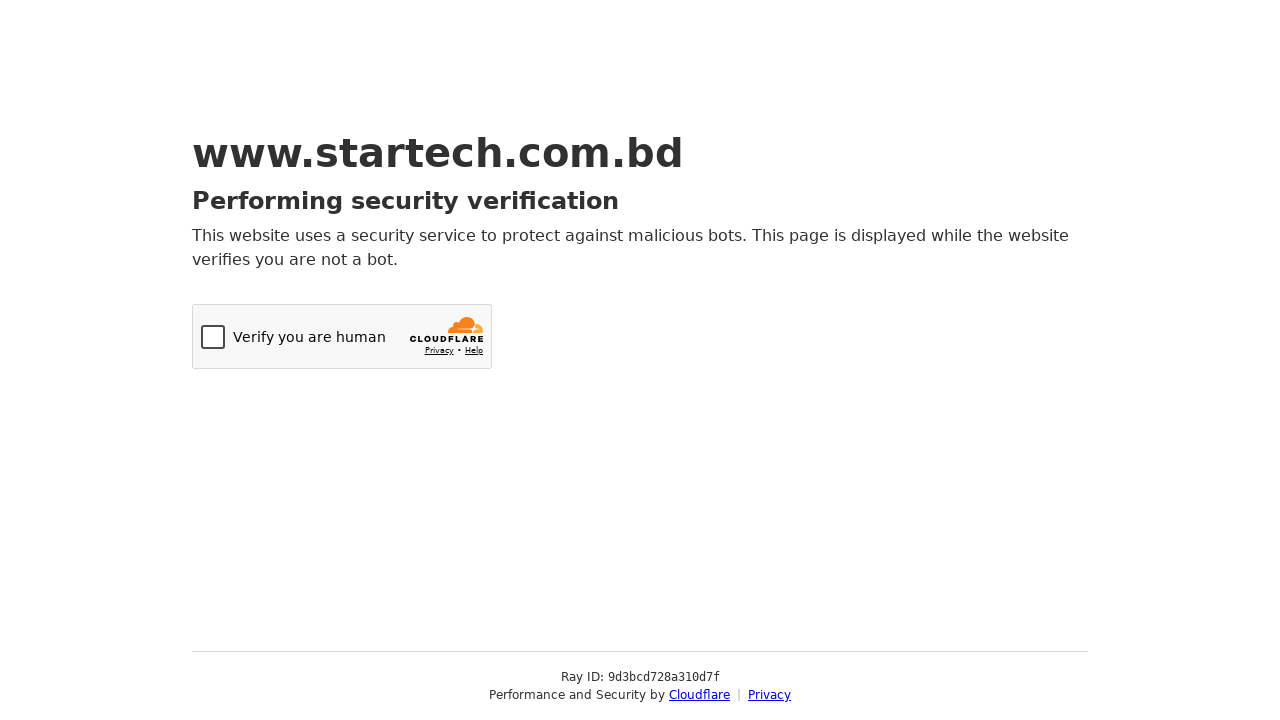

Navigated to Star Tech website (https://www.startech.com.bd/)
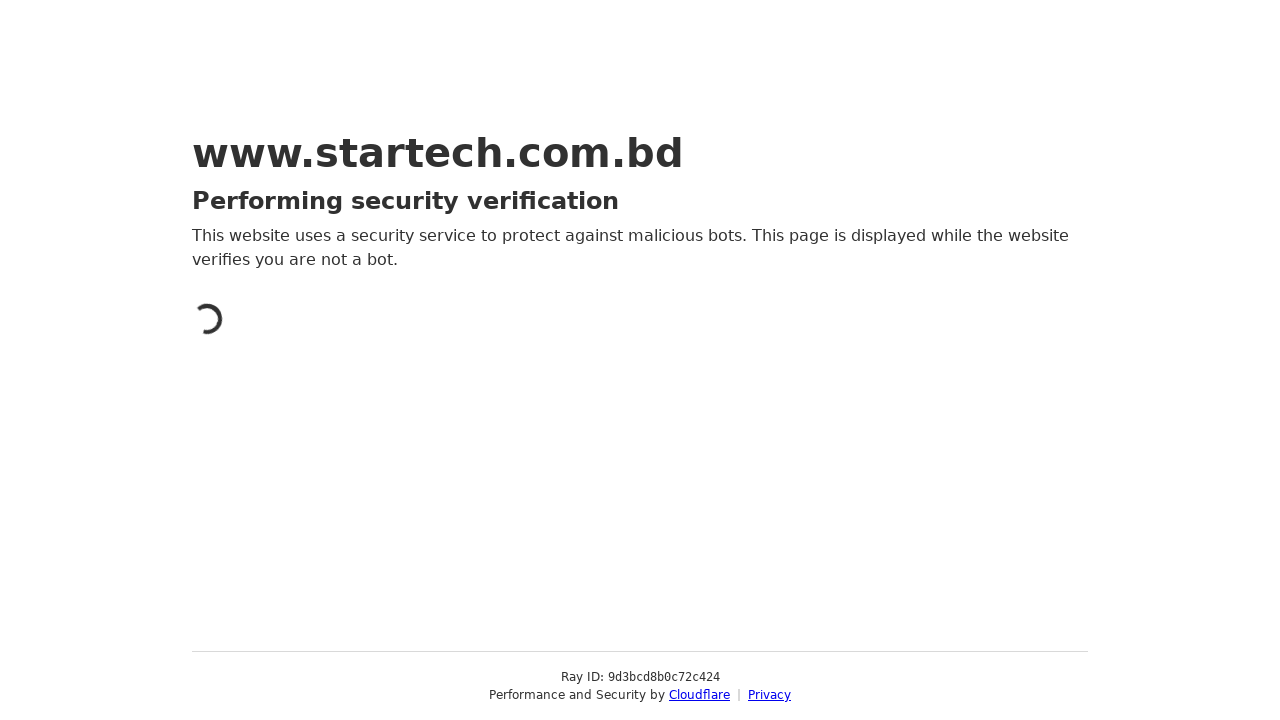

Retrieved page title: Just a moment...
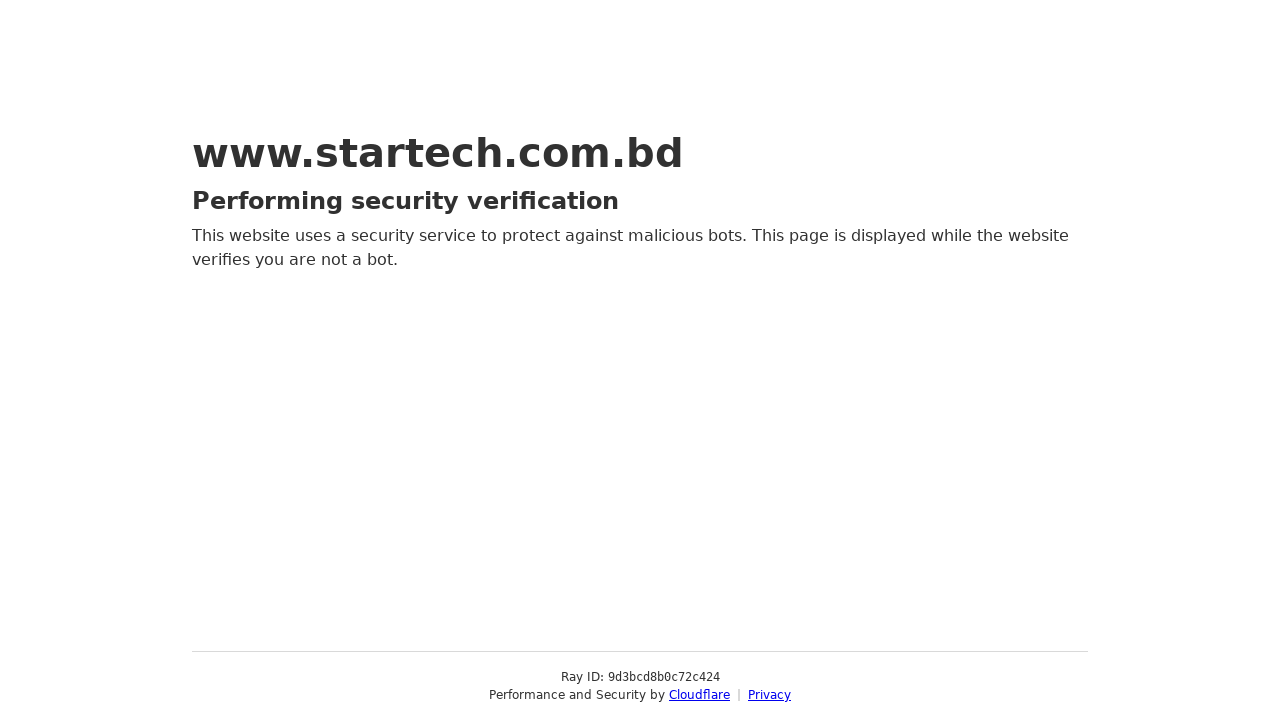

Printed page title to console
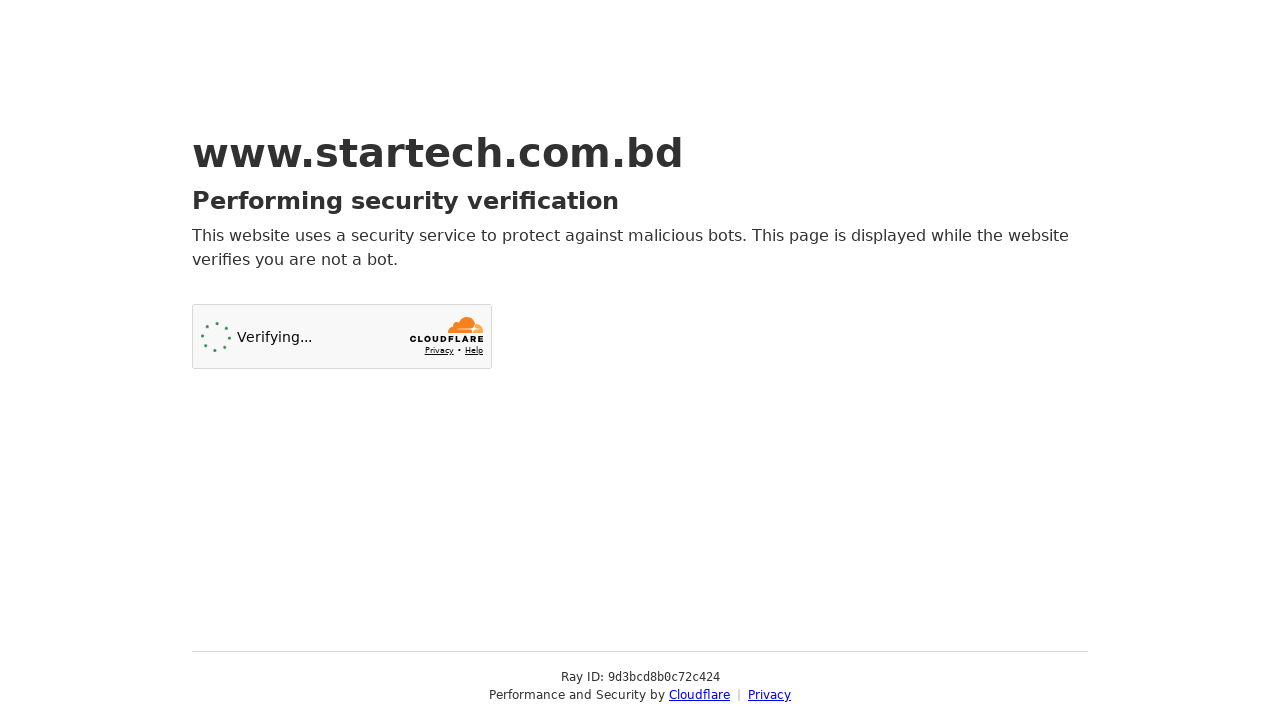

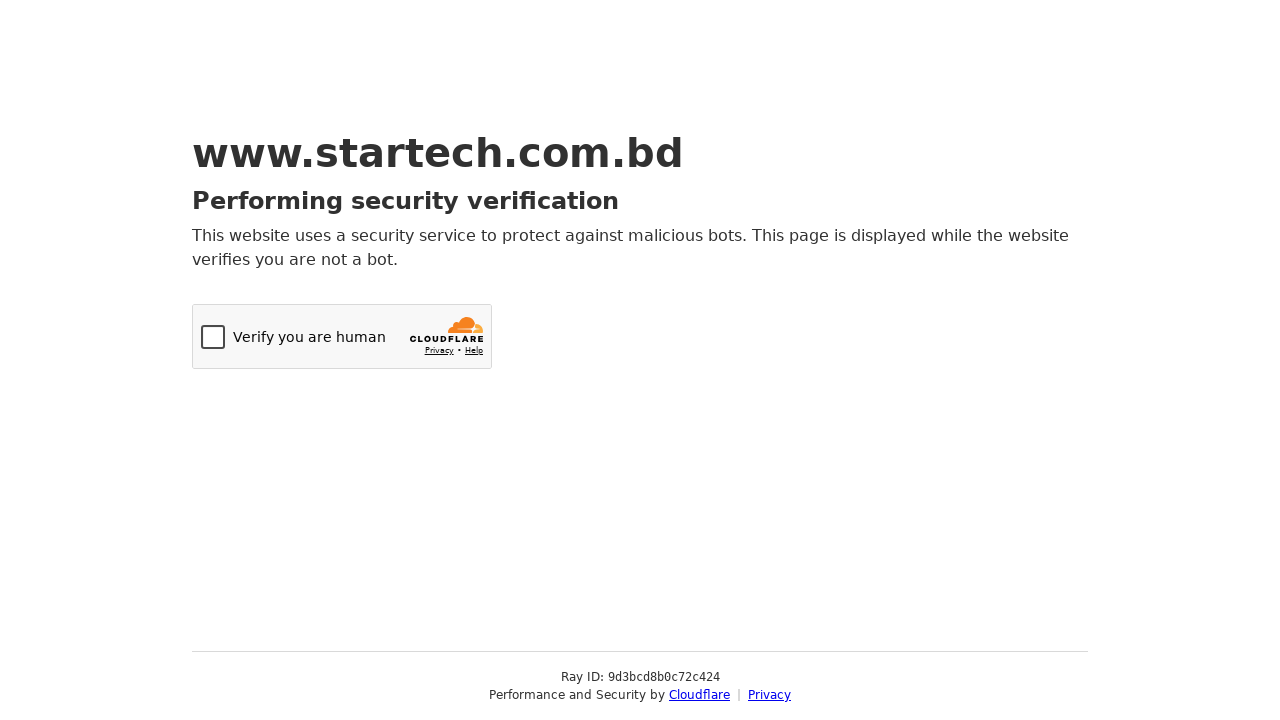